Tests tooltip functionality by hovering over a button and verifying the tooltip appears

Starting URL: https://demoqa.com/tool-tips

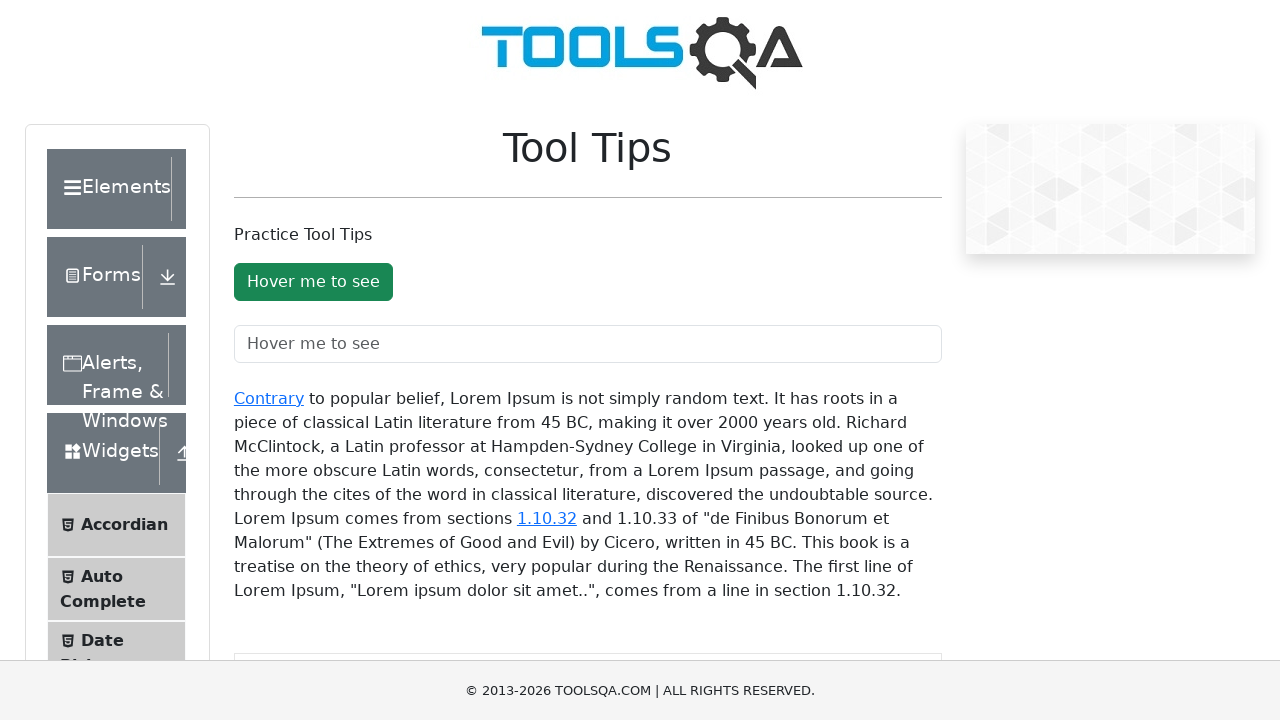

Hovered over the tooltip button at (313, 282) on #toolTipButton
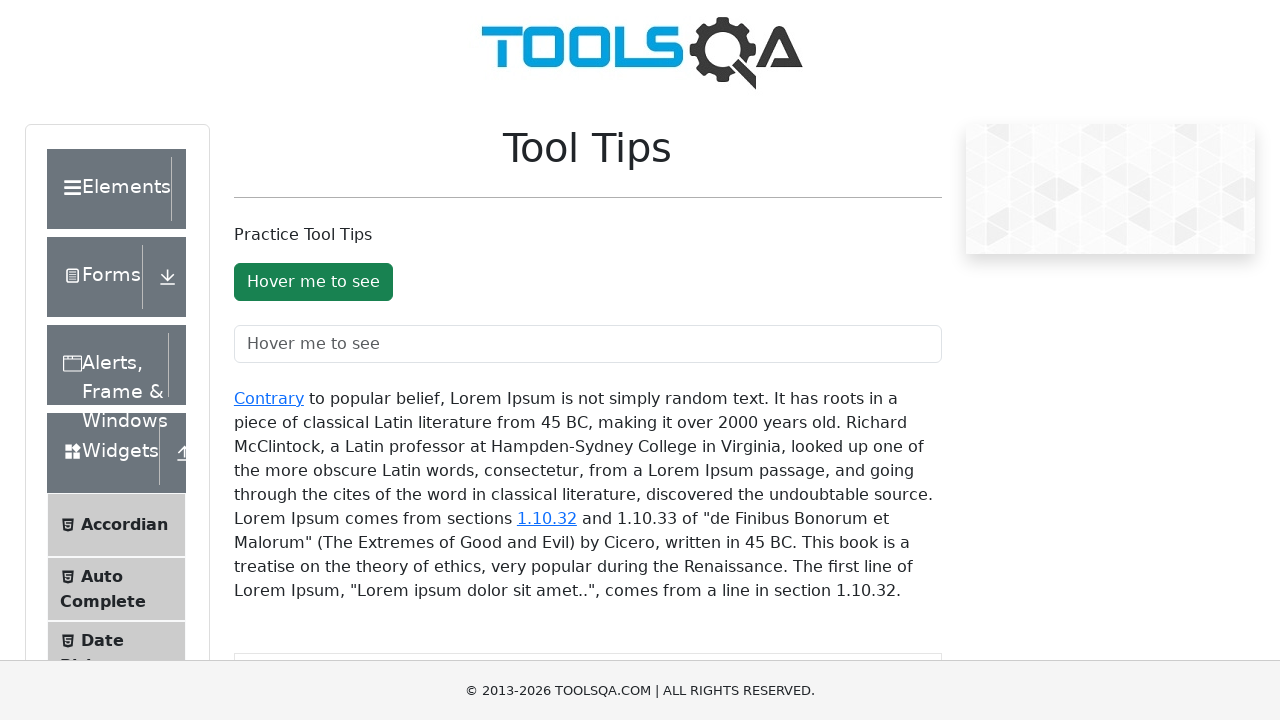

Tooltip appeared after hovering
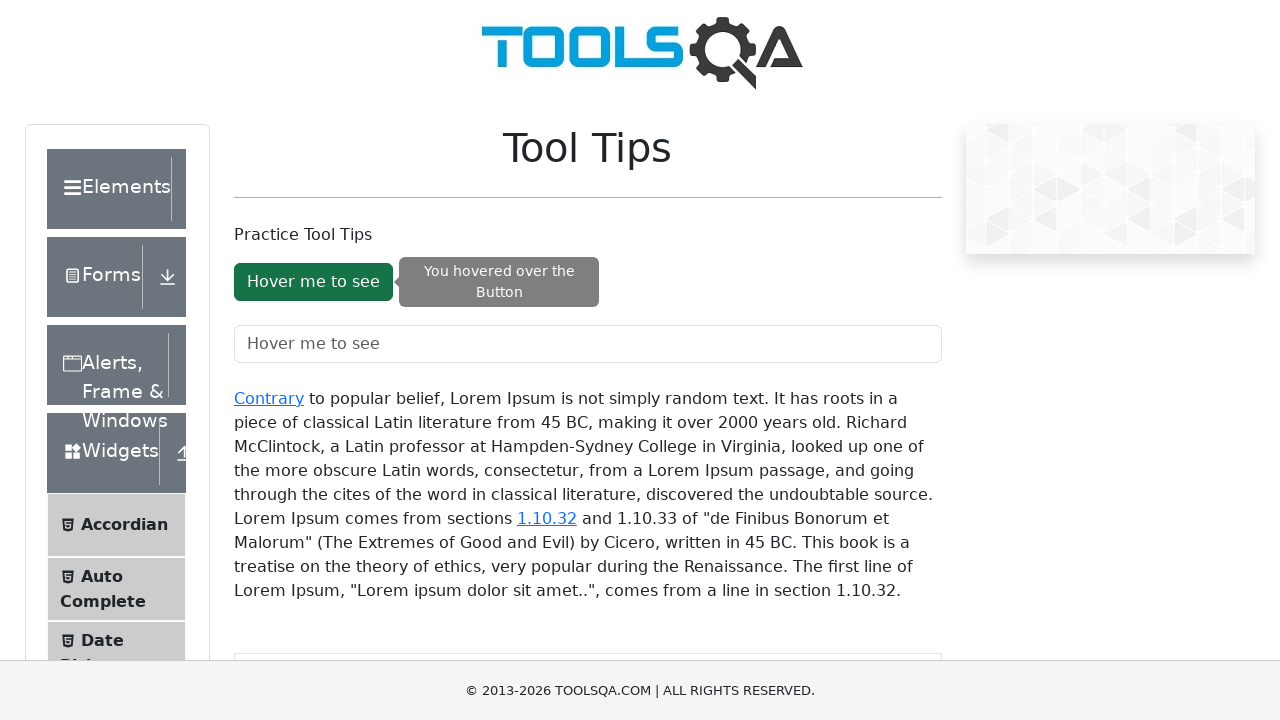

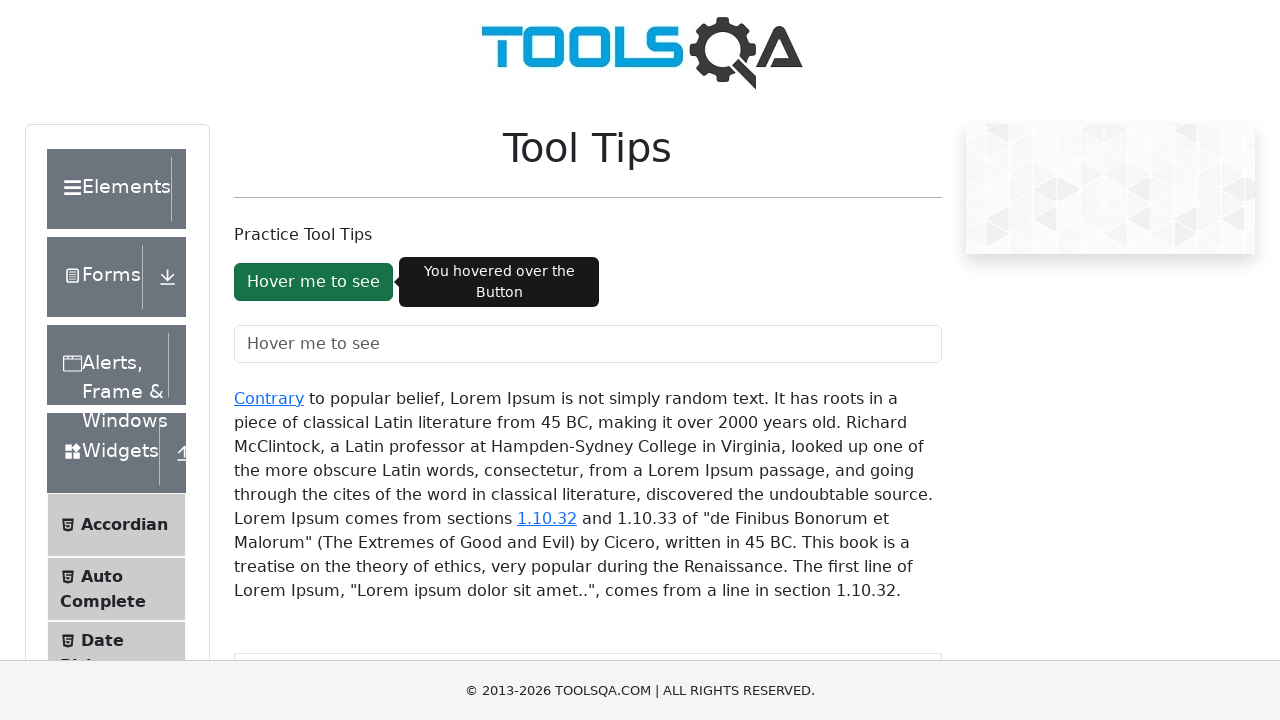